Tests a loading images page by waiting for a specific image element to appear, verifying that dynamic content loads correctly

Starting URL: https://bonigarcia.dev/selenium-webdriver-java/loading-images.html

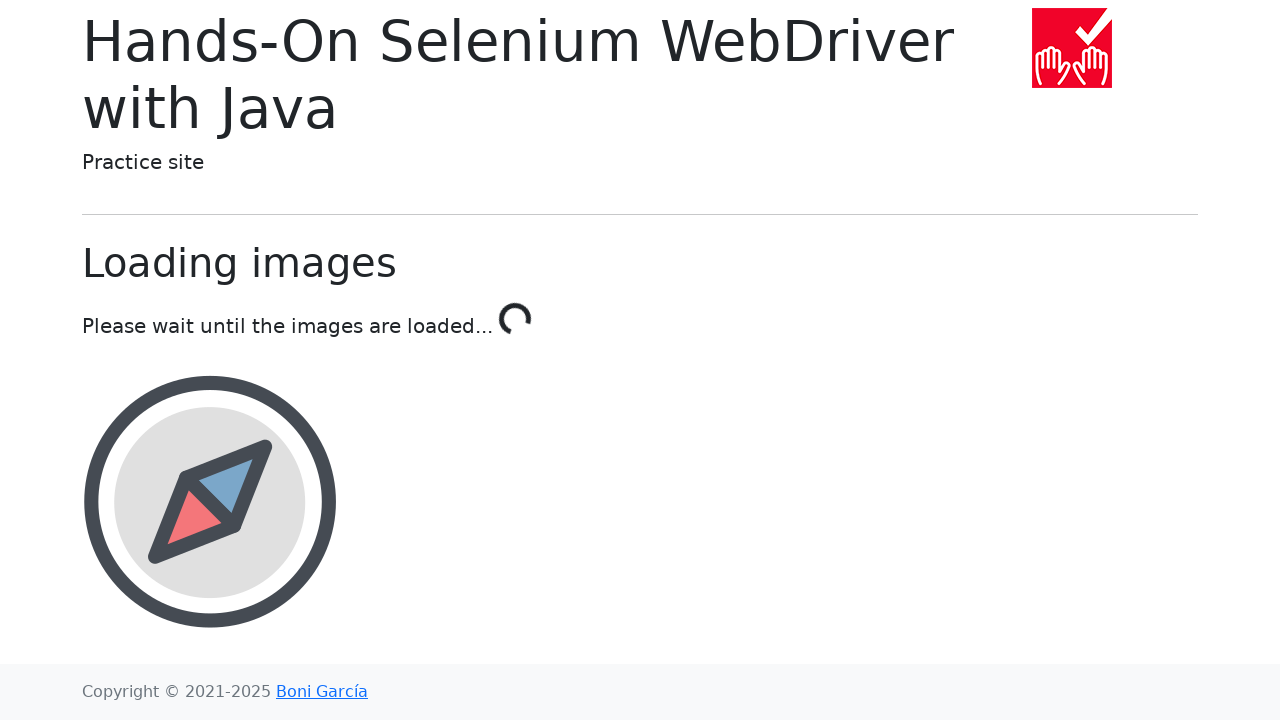

Waited for award image element to appear on loading images page
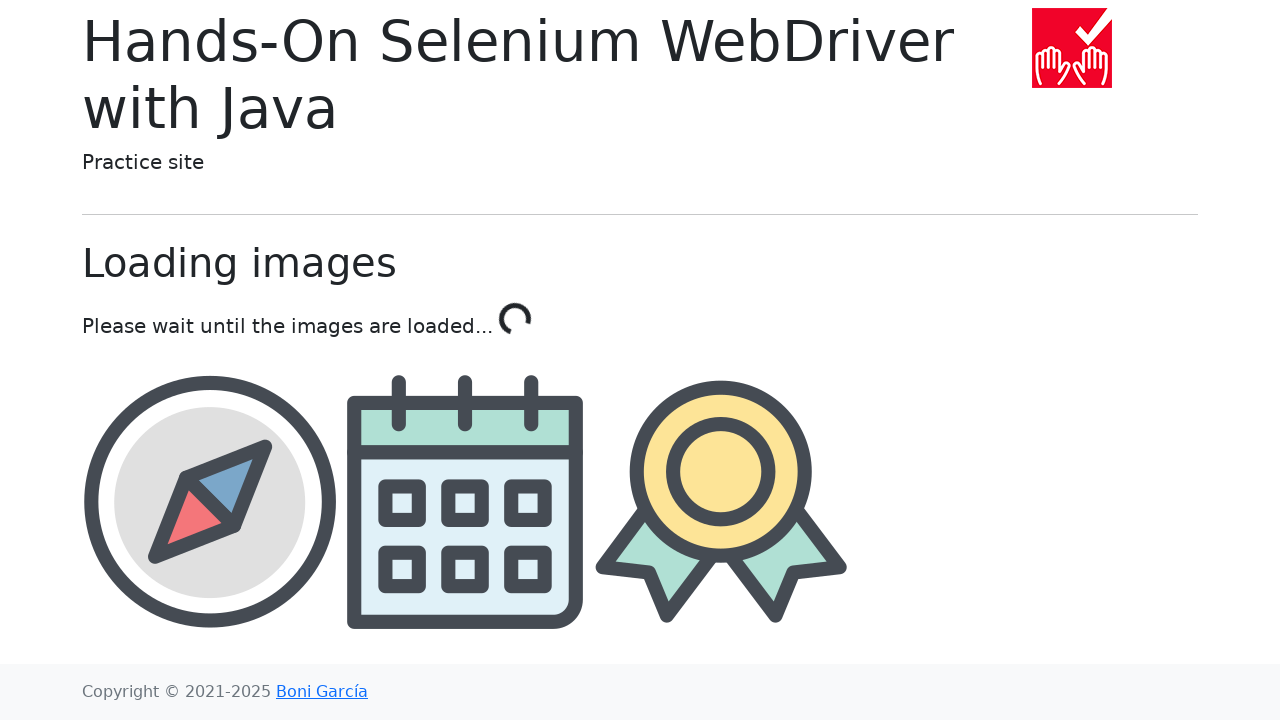

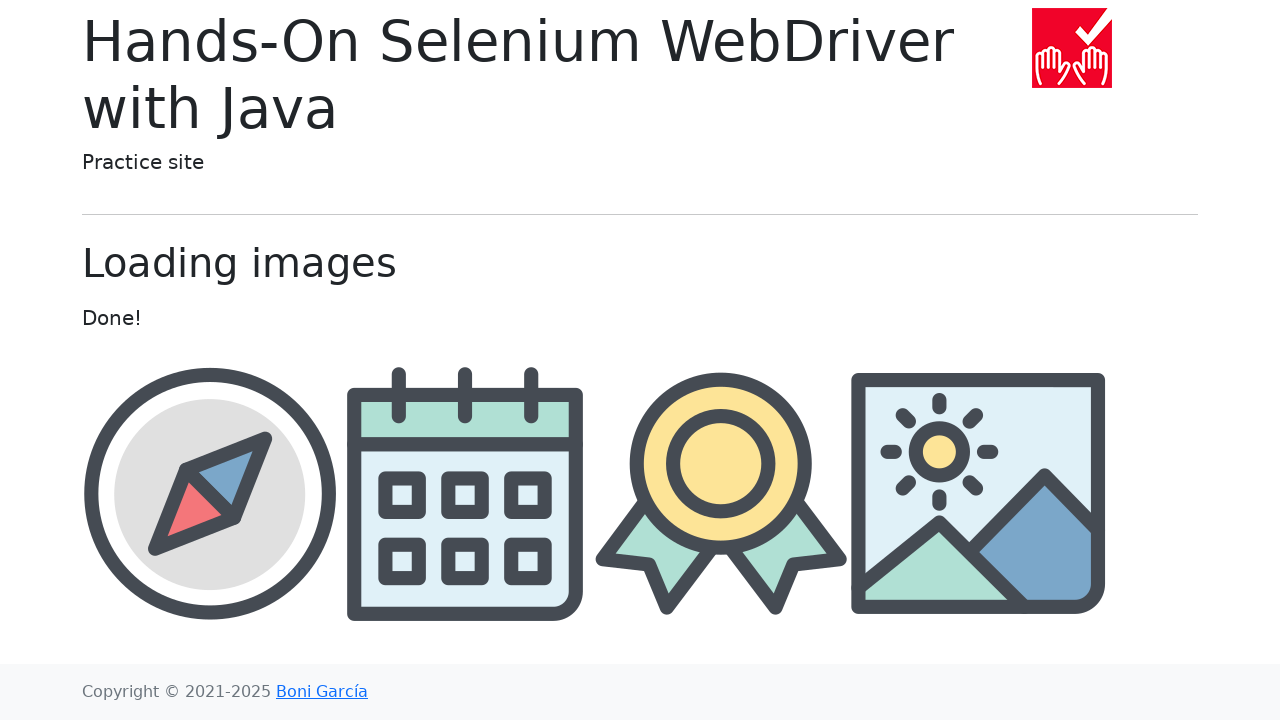